Tests hovering over the search element on the PyPI homepage

Starting URL: https://pypi.org

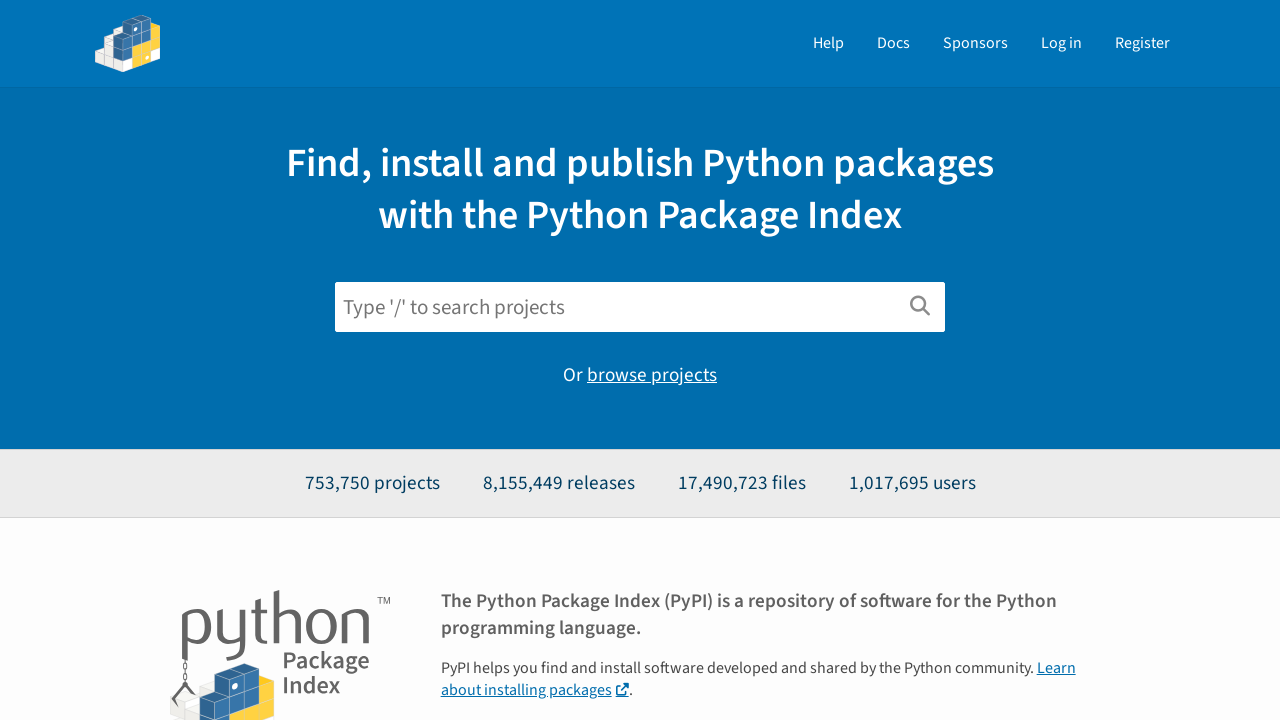

Navigated to PyPI homepage
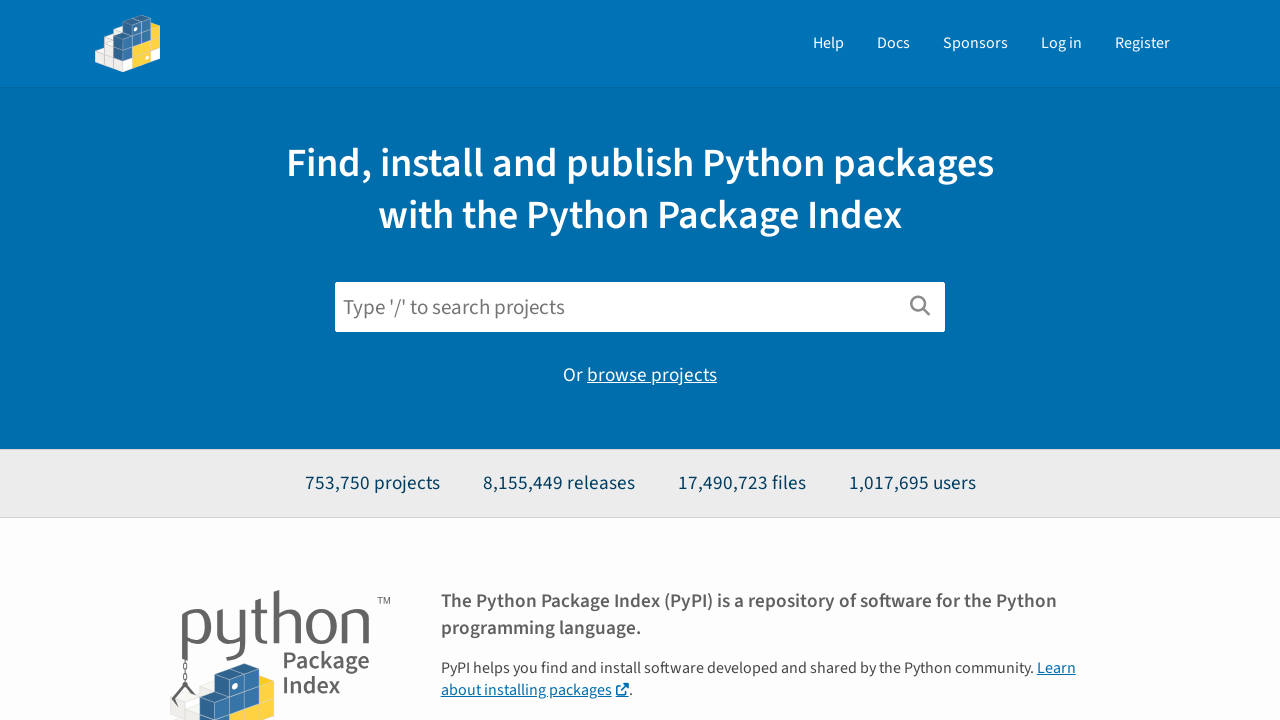

Hovered over the search element on PyPI homepage at (640, 307) on #search
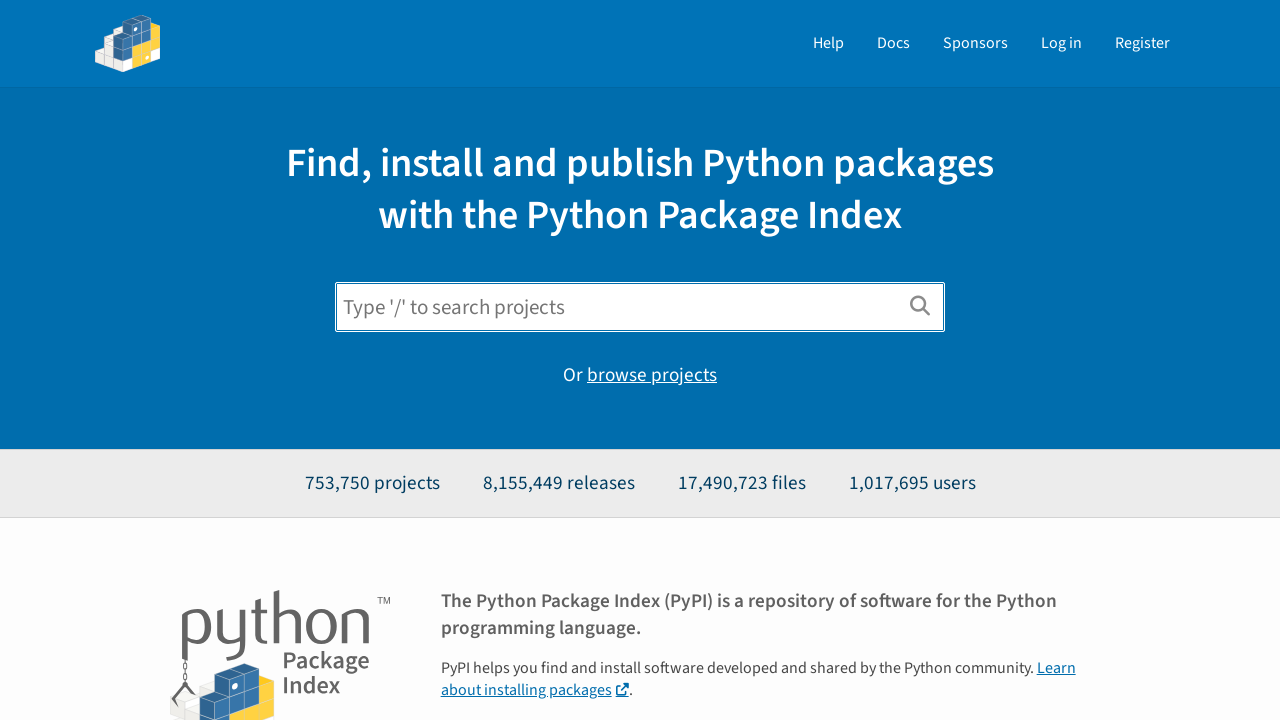

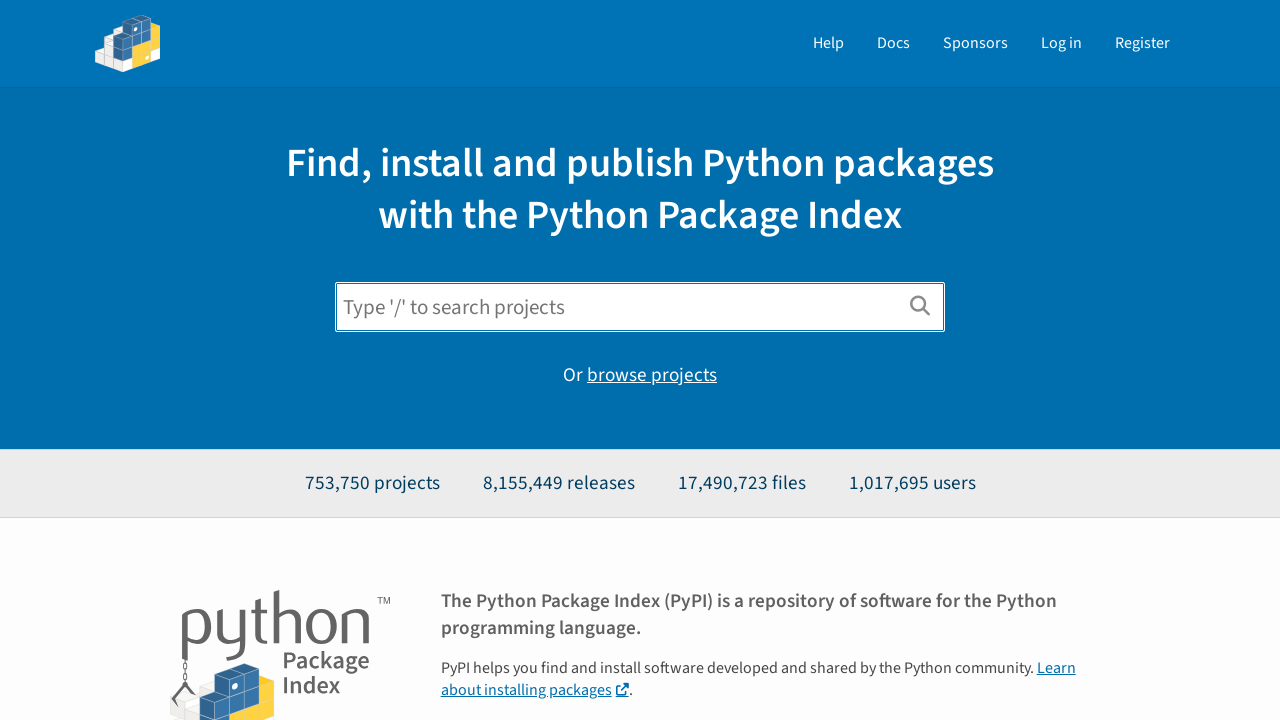